Clicks on the Show Prices link

Starting URL: https://baraholka.onliner.by/

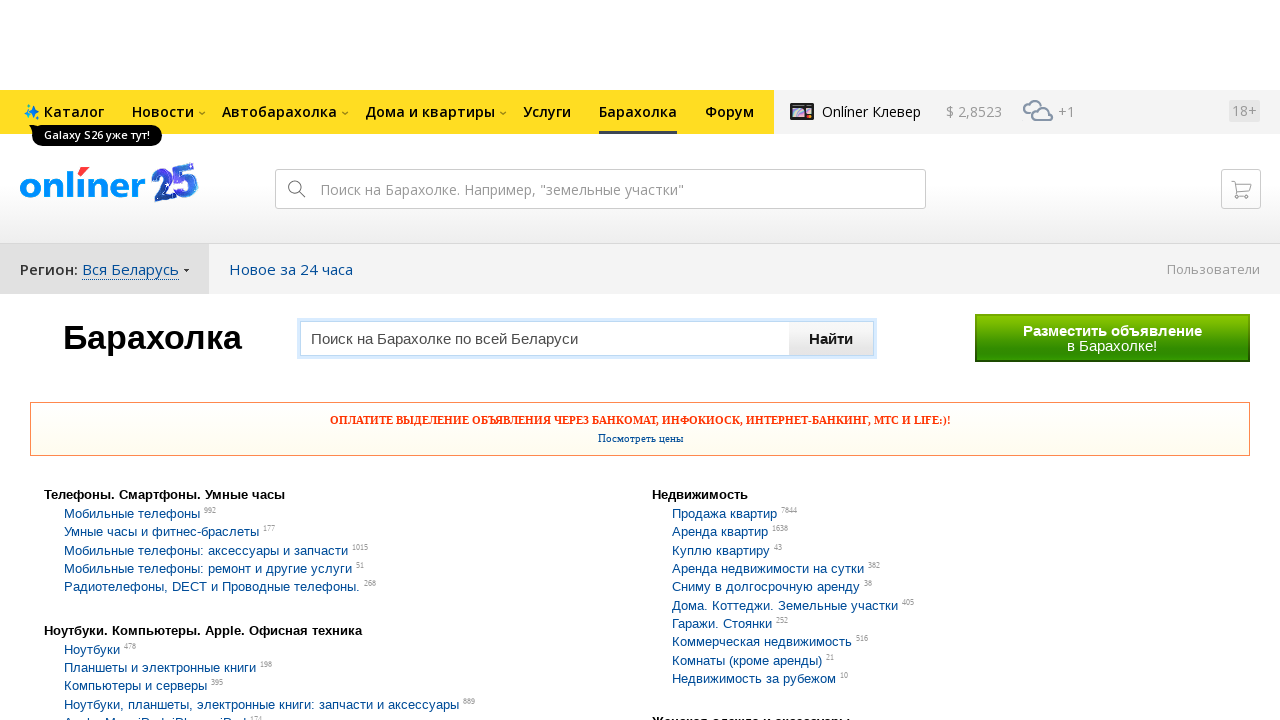

Navigated to Baraholka homepage
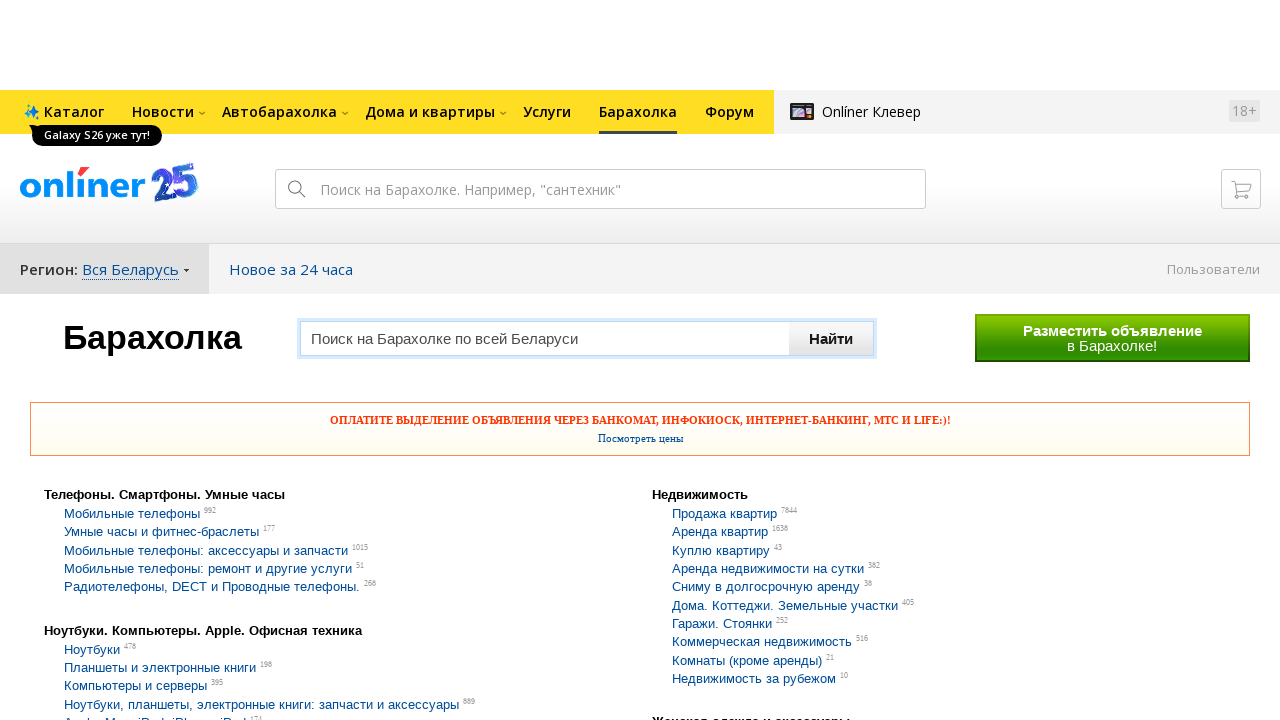

Clicked on Show Prices link at (640, 438) on div.ba-newtopic-preimp a:has-text('Посмотреть цены')
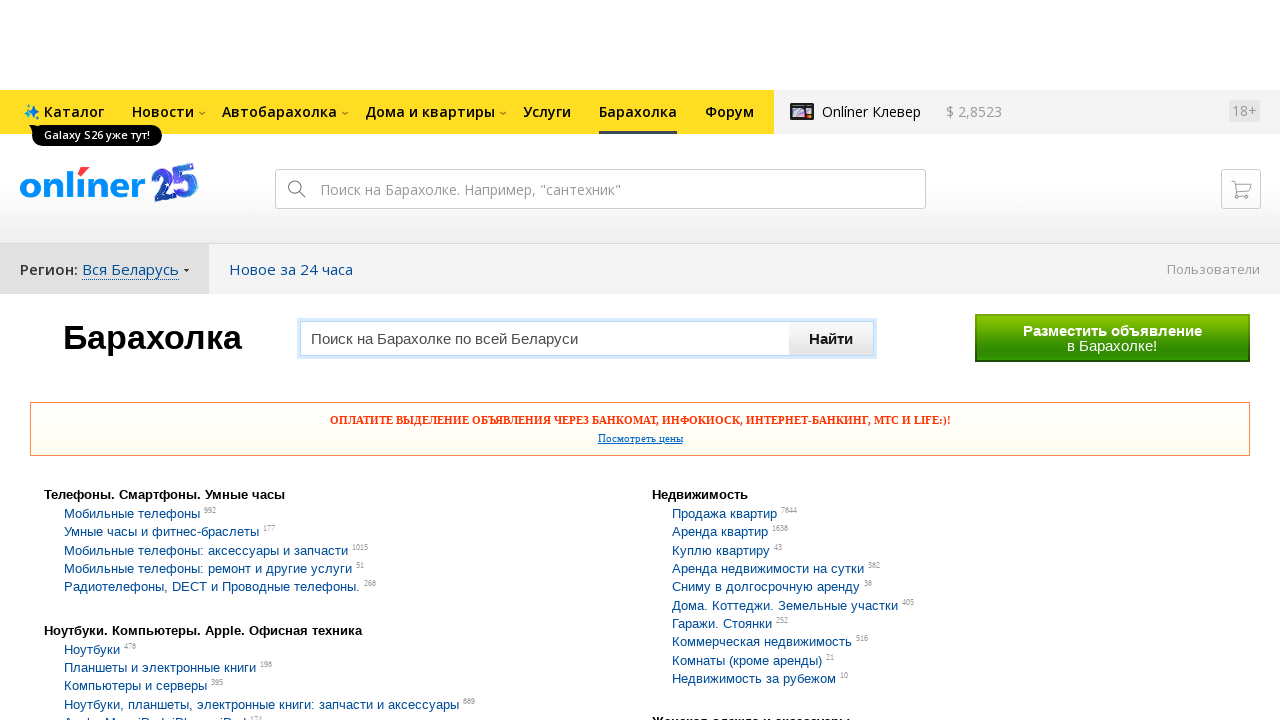

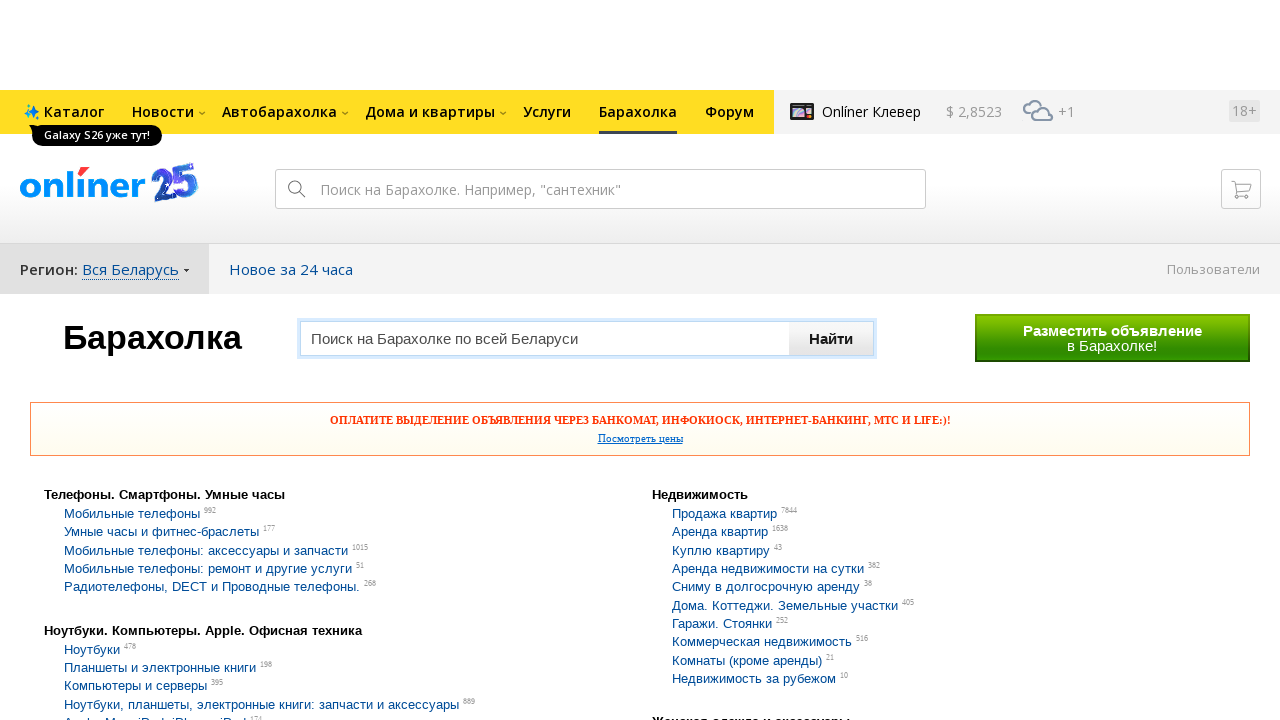